Navigates to DemoQA automation practice form and retrieves the page title

Starting URL: https://demoqa.com/automation-practice-form

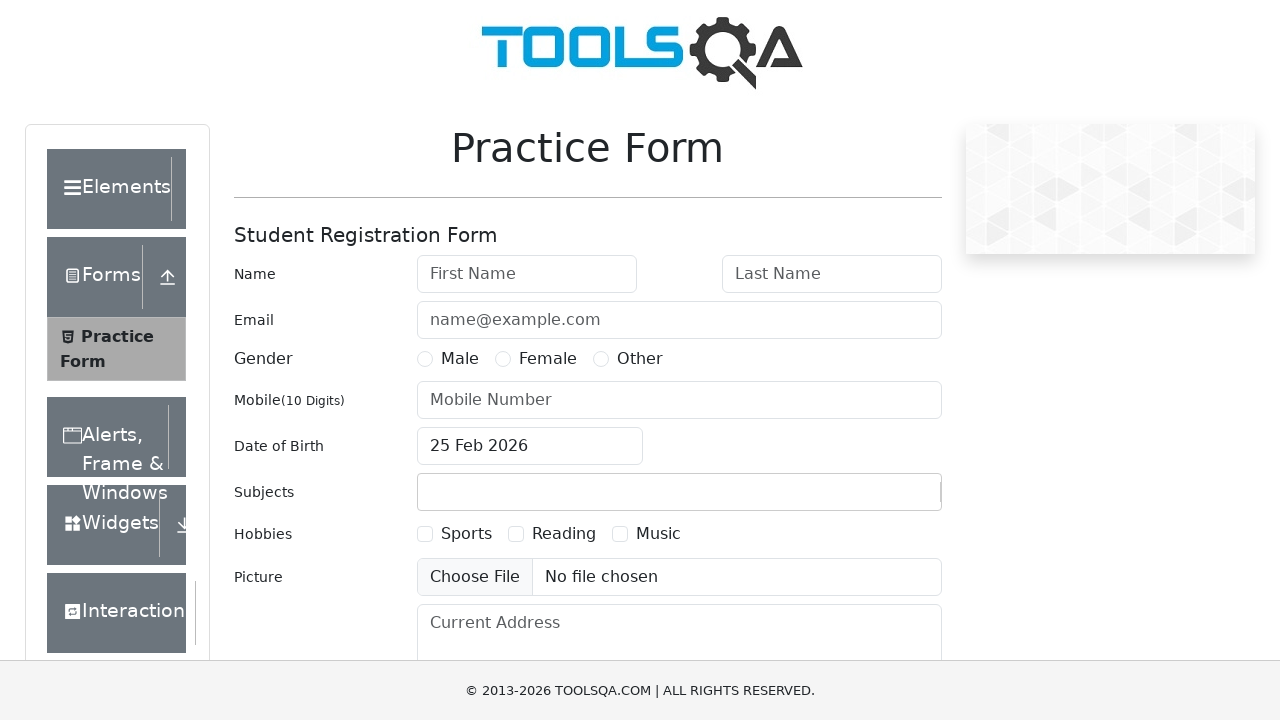

Waited for page to reach networkidle state
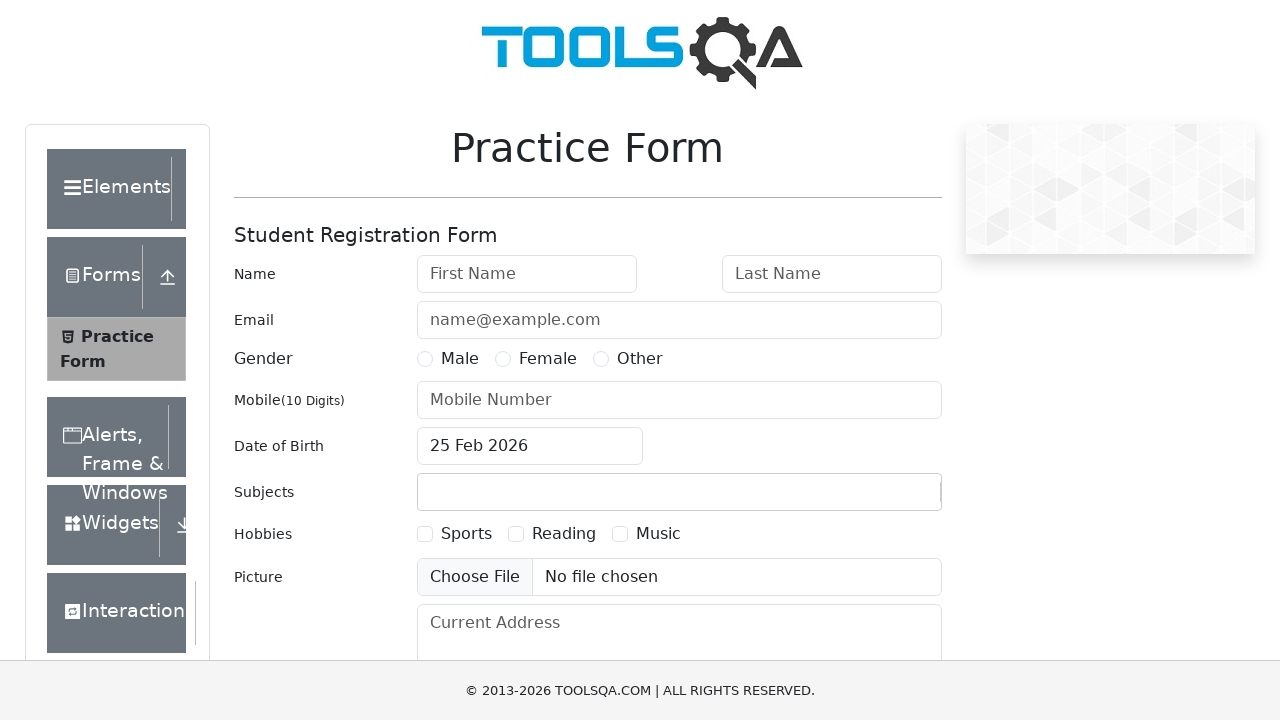

Retrieved and verified page title is not None
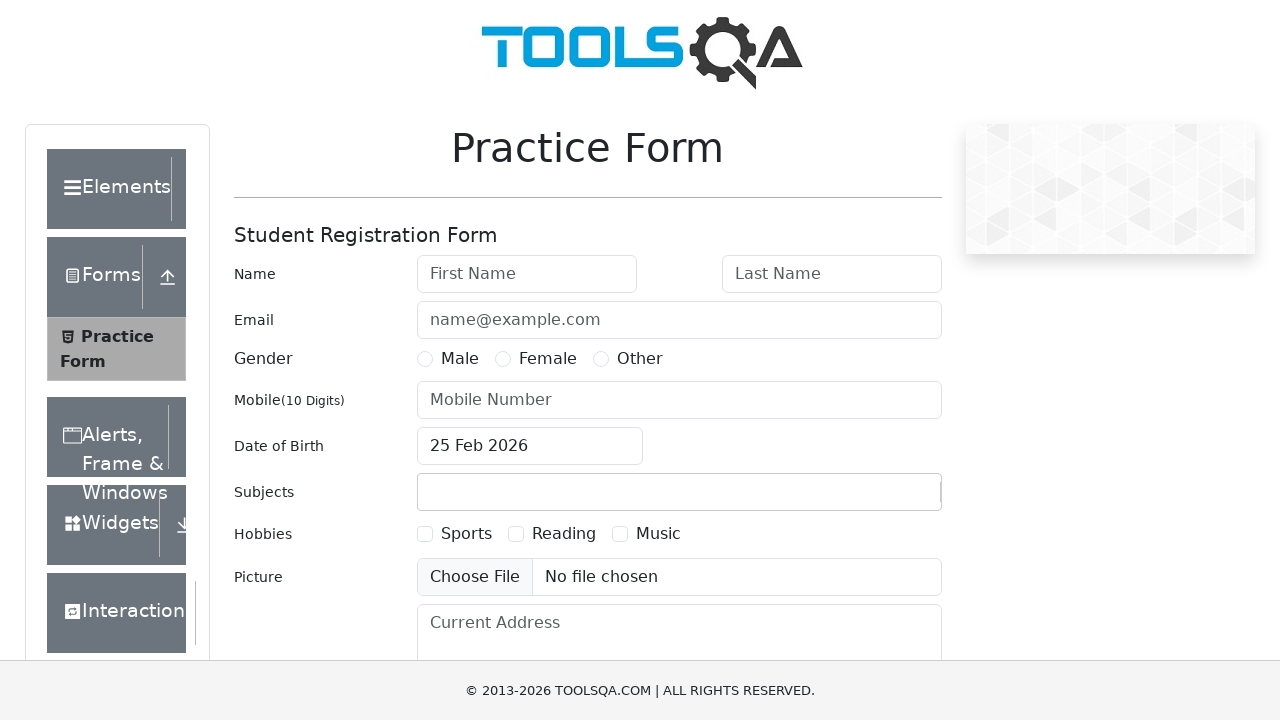

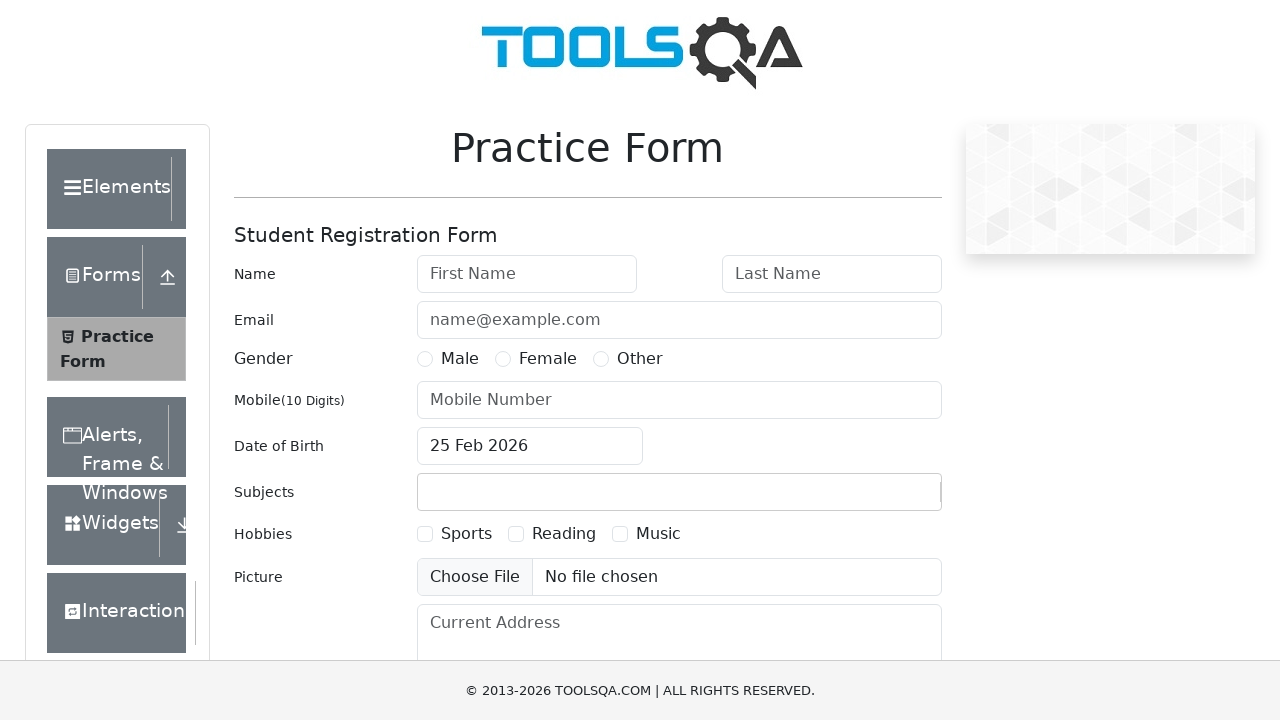